Tests typing text into a clickable text field using keyboard actions

Starting URL: https://www.selenium.dev/selenium/web/mouse_interaction.html

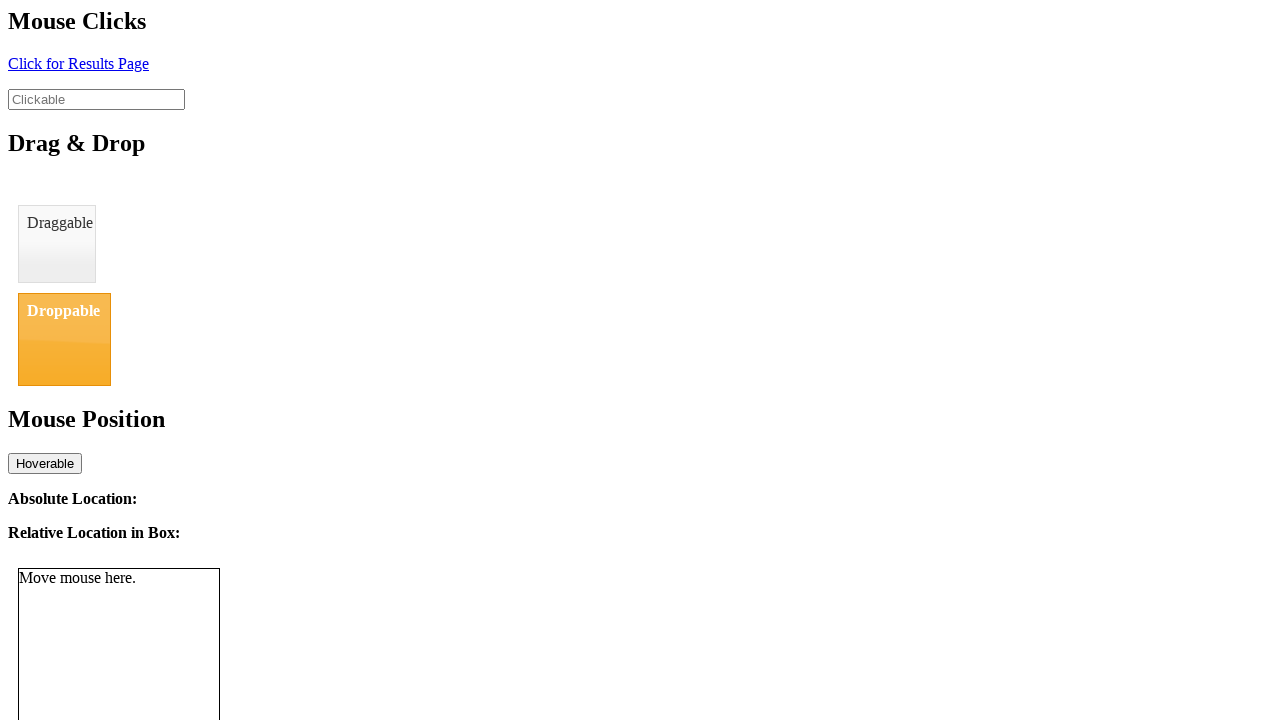

Navigated to mouse interaction test page
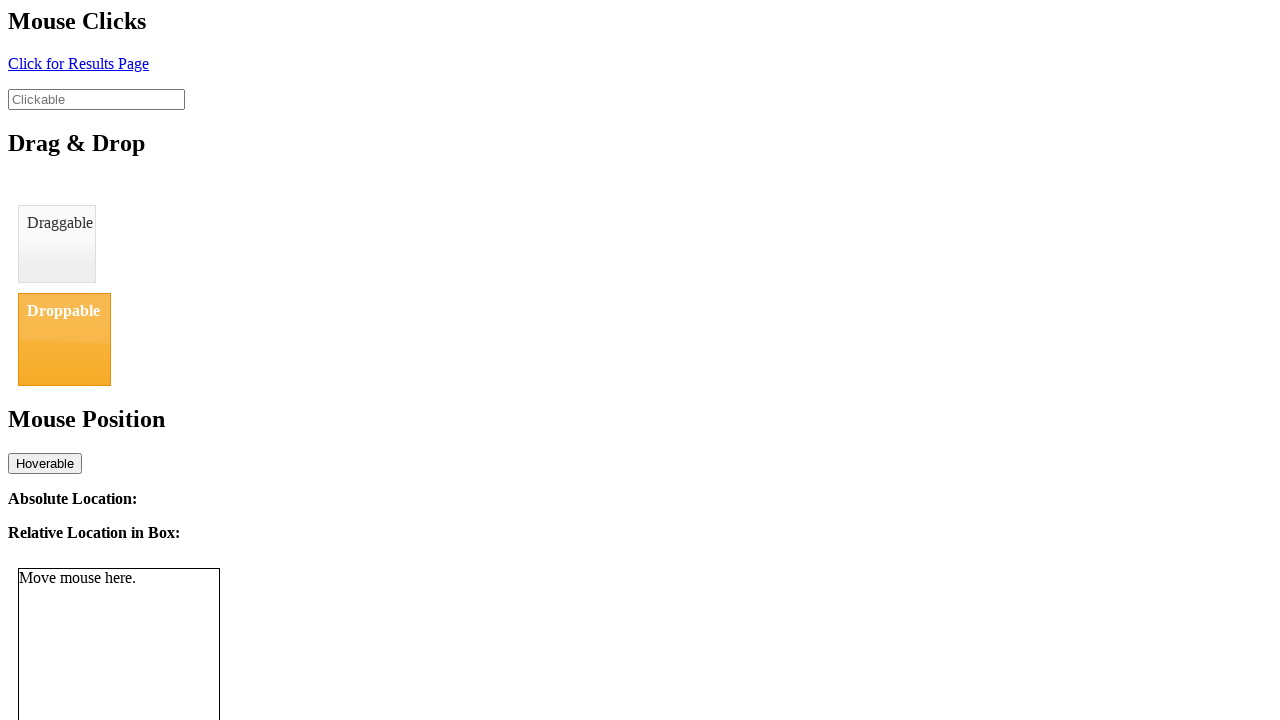

Clicked on the clickable text field at (96, 99) on #clickable
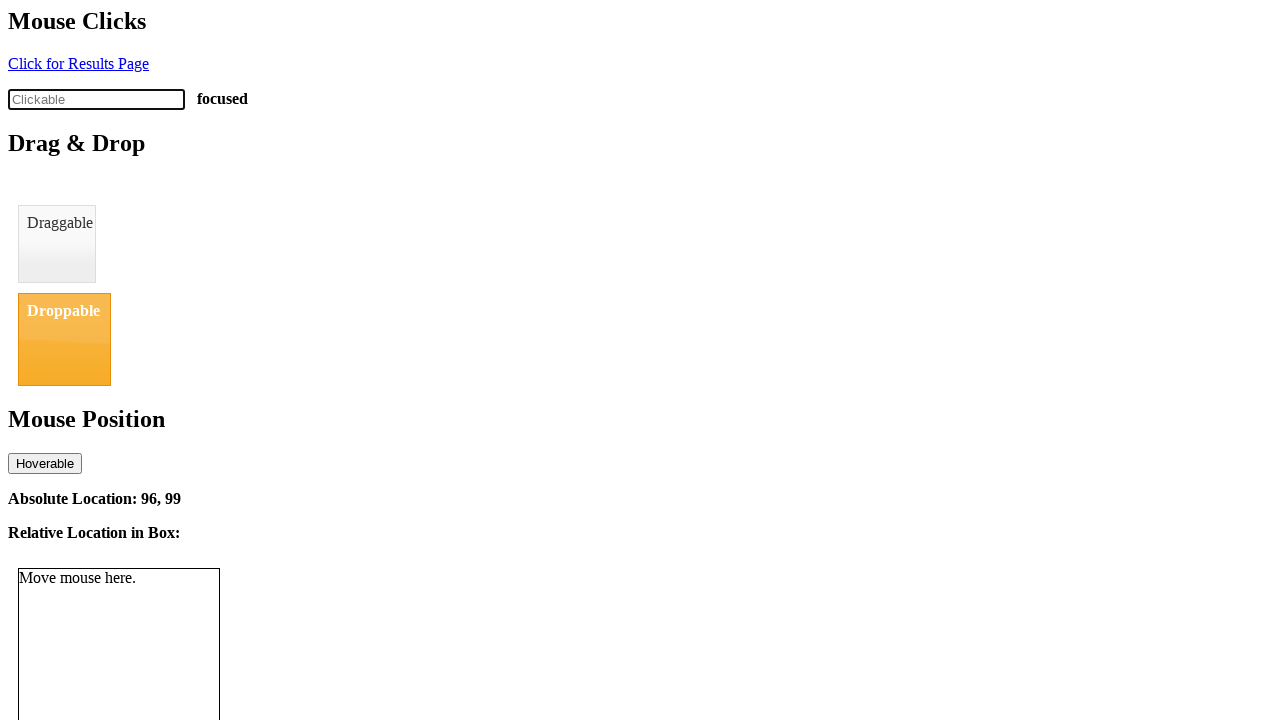

Typed 'Example' into the text field using keyboard actions on #clickable
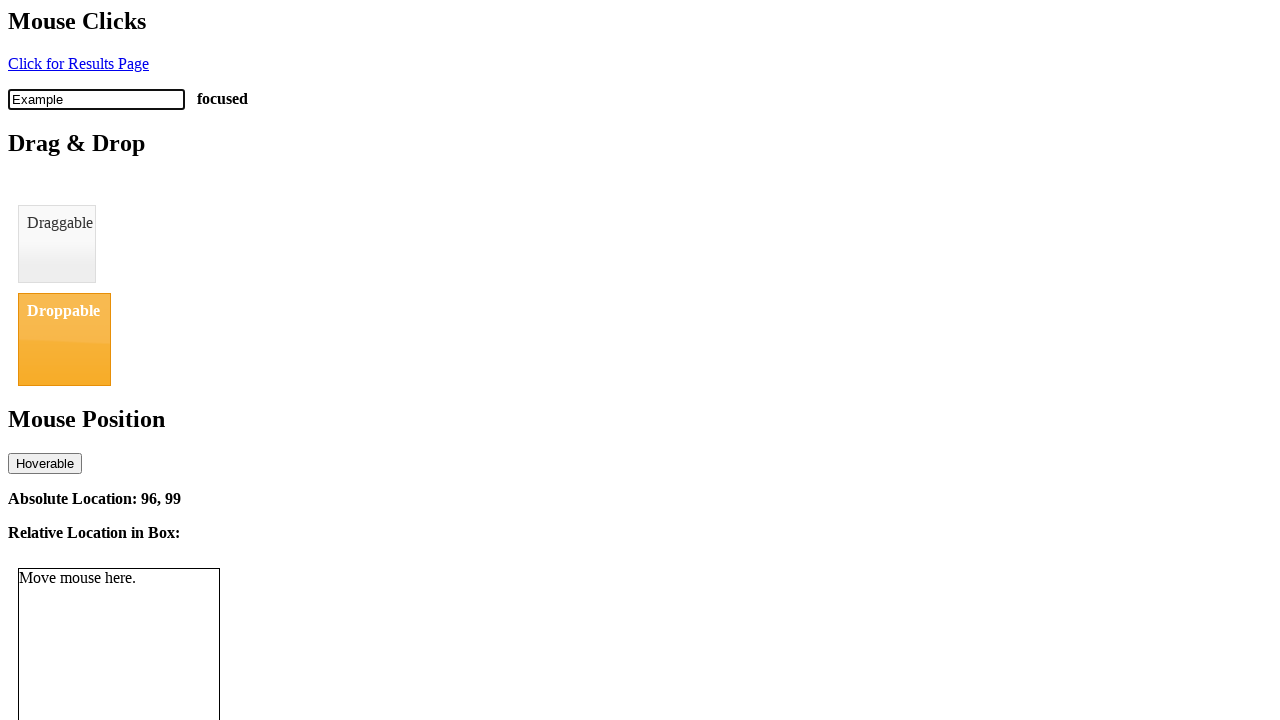

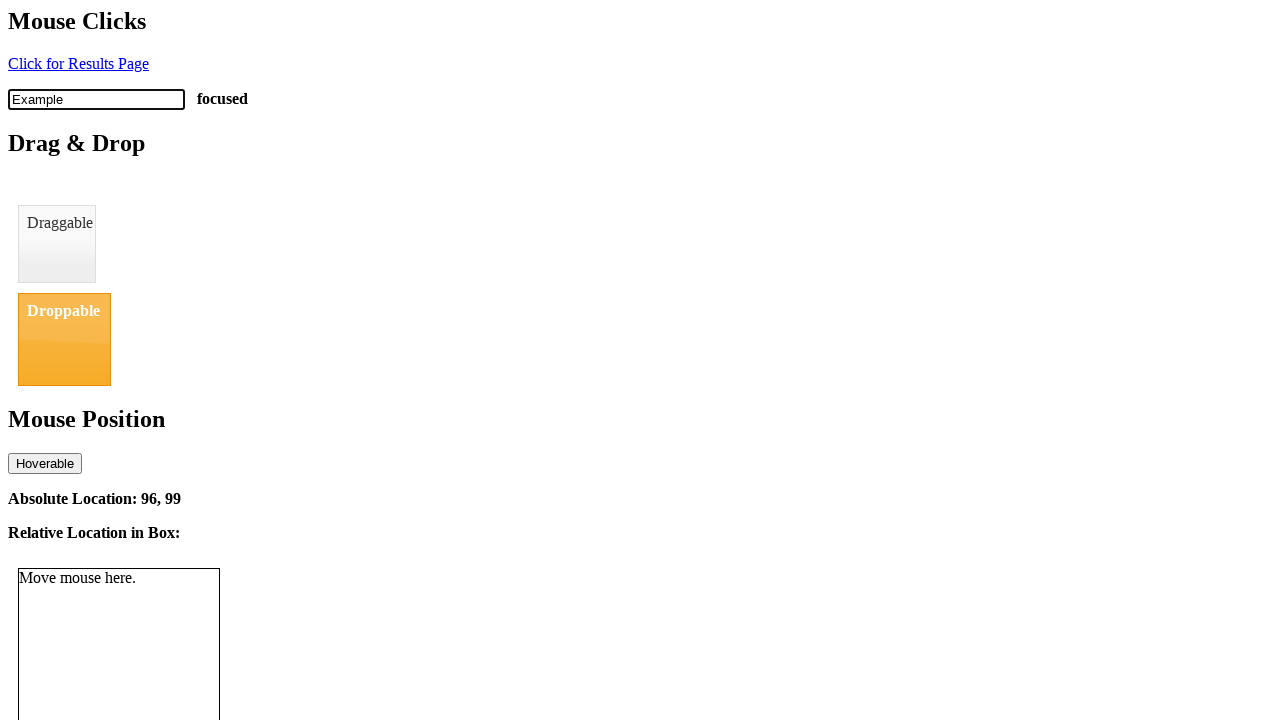